Tests that searching for a non-existent ingredient hides all categories, and clearing the search restores them.

Starting URL: https://dmwyatt.github.io/web-tools/subway-nutrition/

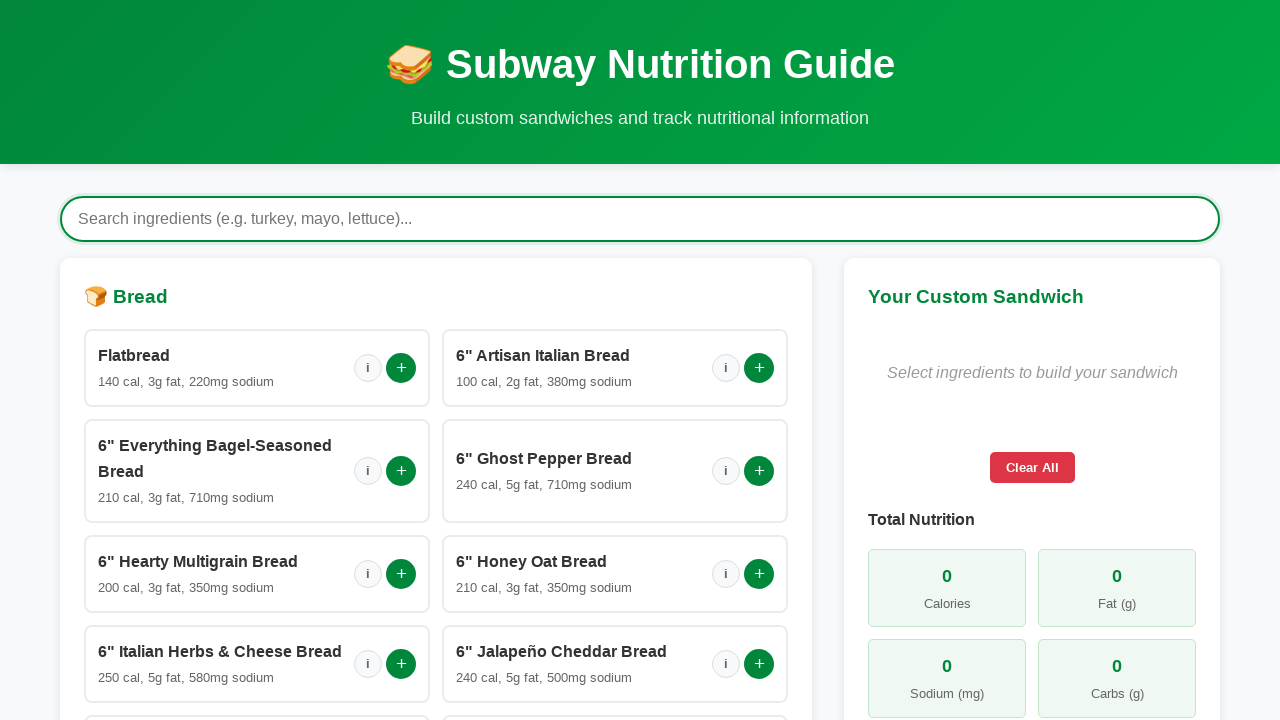

Loading spinner disappeared
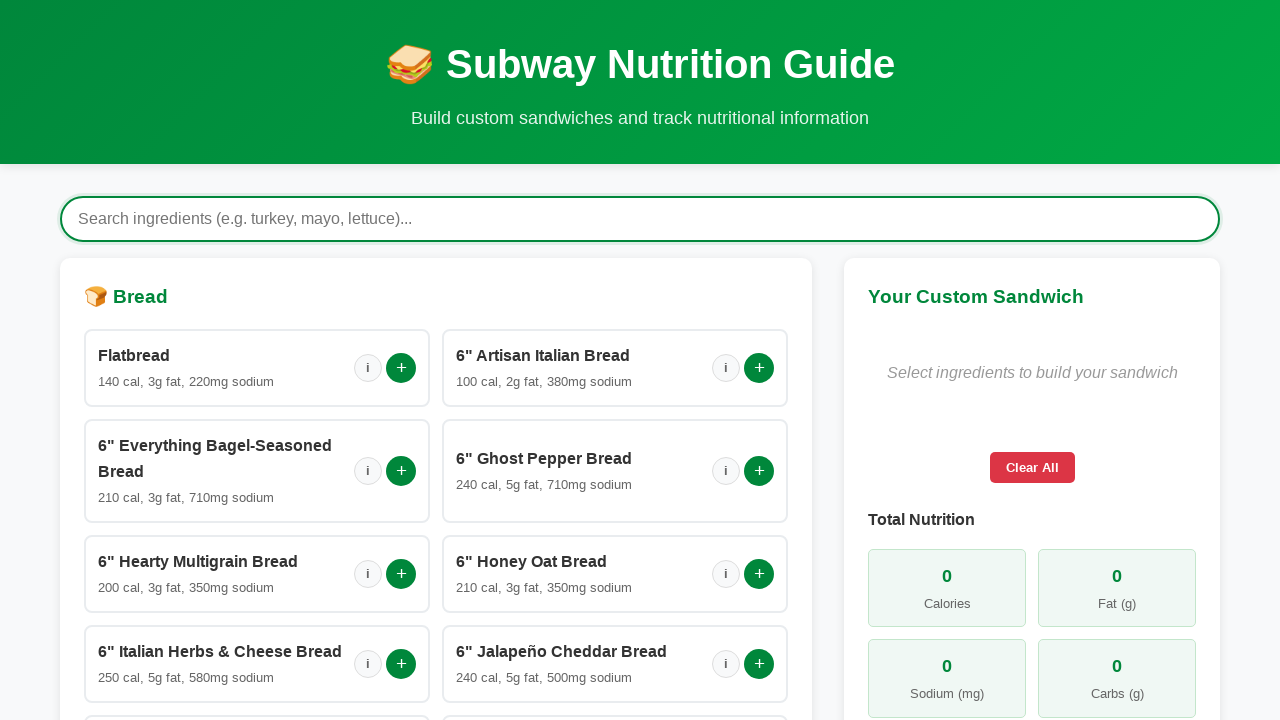

Build section became visible
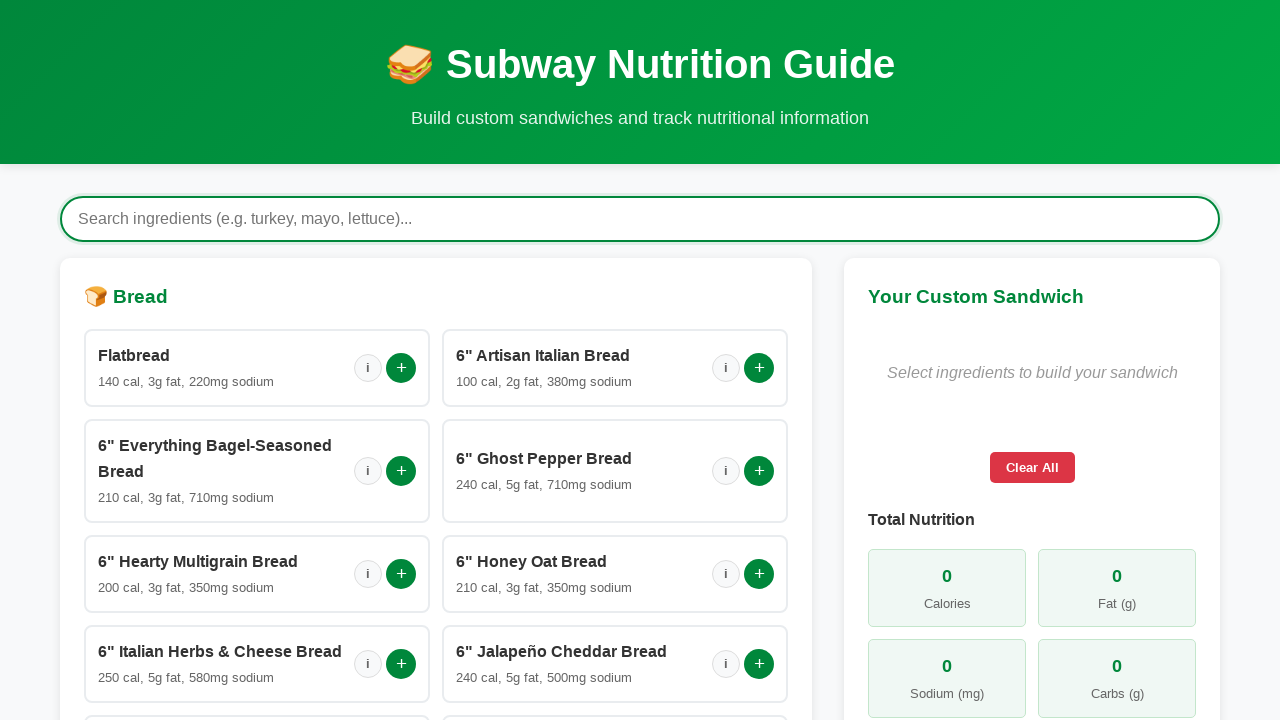

Filled ingredient search field with 'nonexistentingredient' on #ingredientSearch
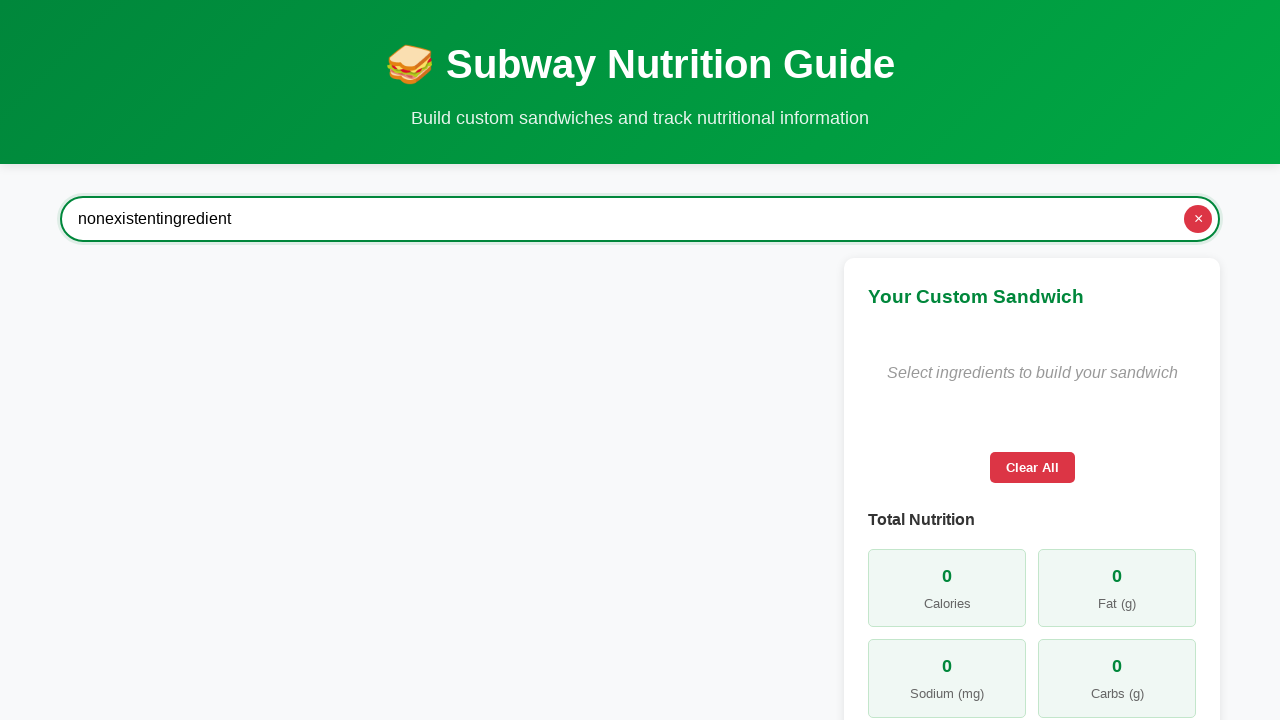

Waited 300ms for search results to update
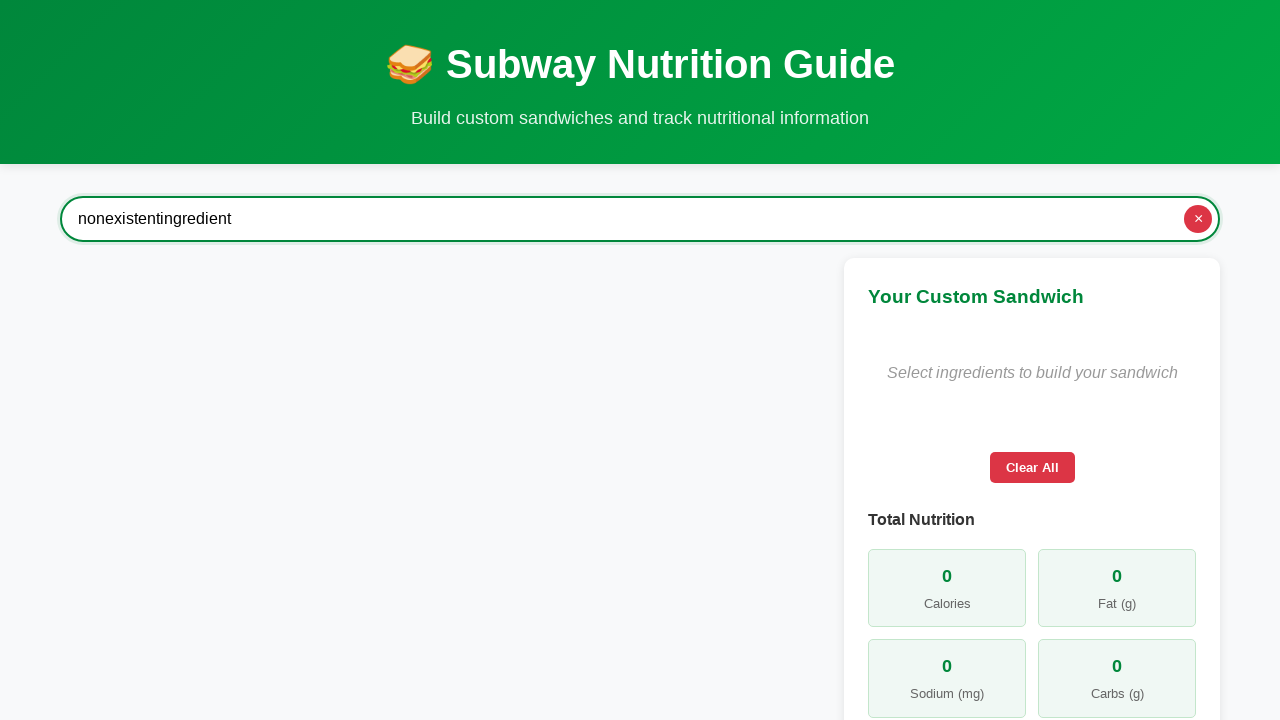

Verified no visible categories exist: found 0 visible categories
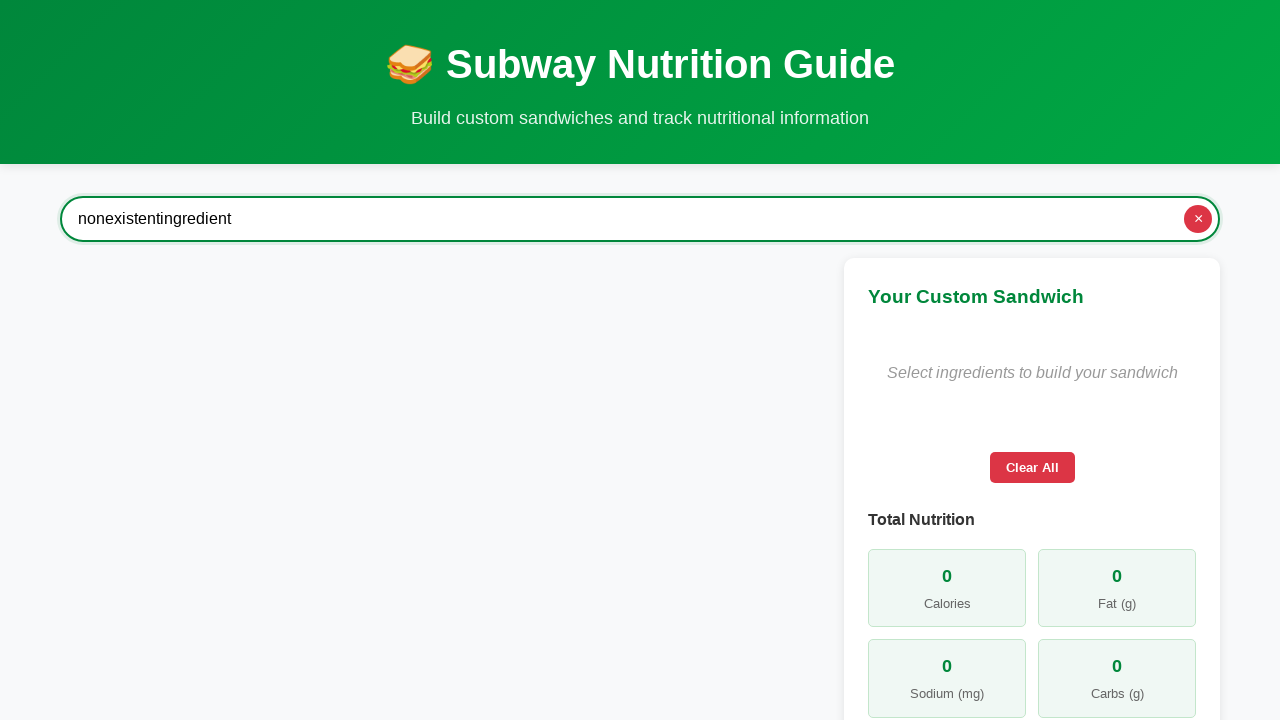

Assertion passed: all categories hidden when searching for non-existent ingredient
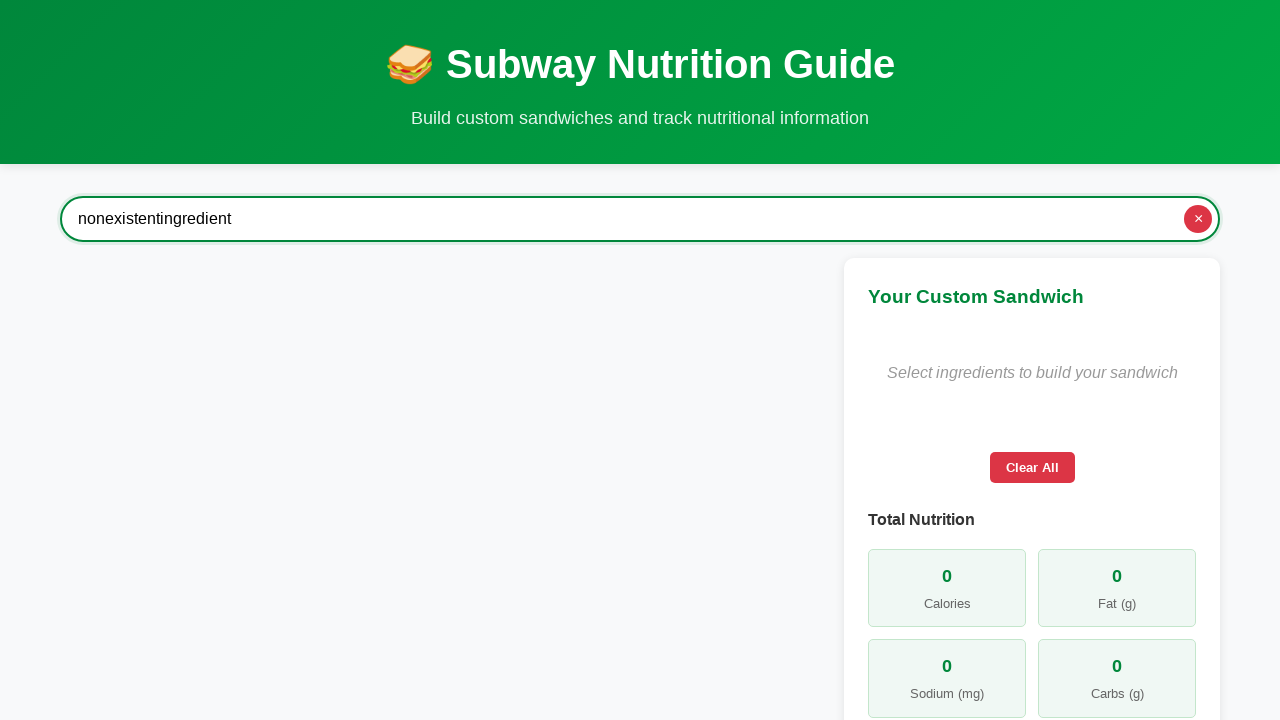

Cleared ingredient search field on #ingredientSearch
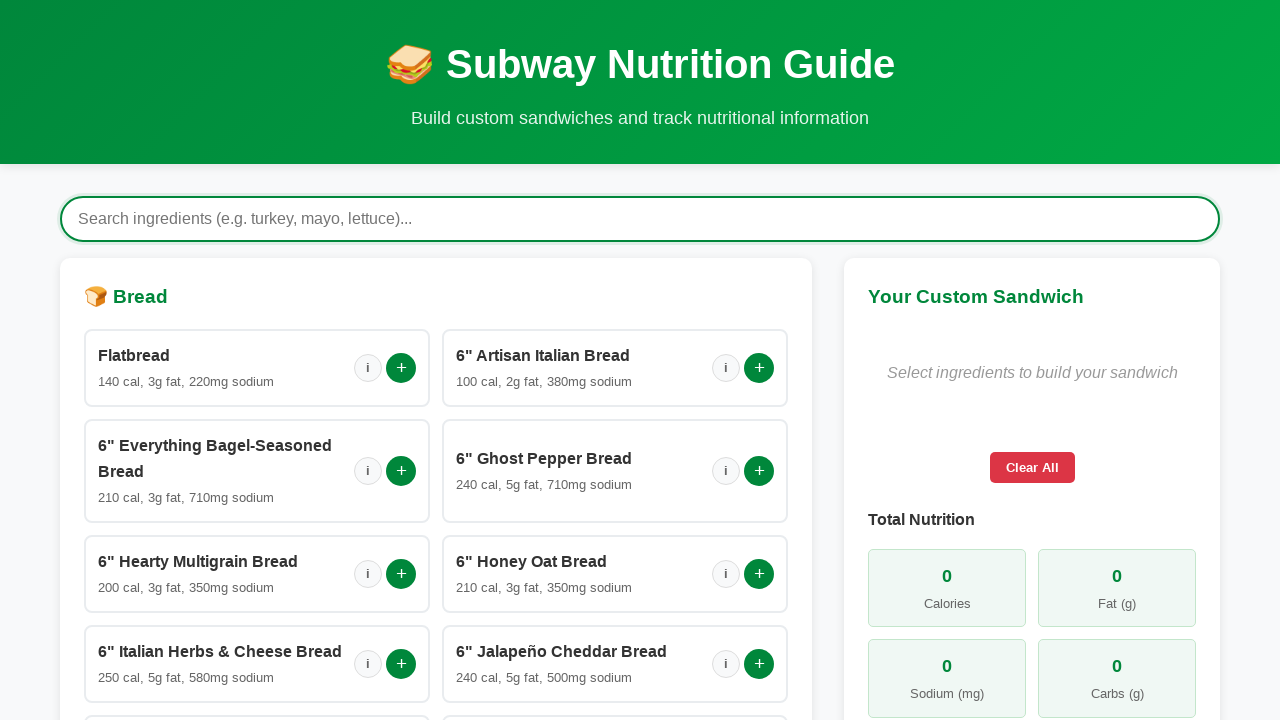

Waited 300ms for search results to update after clearing
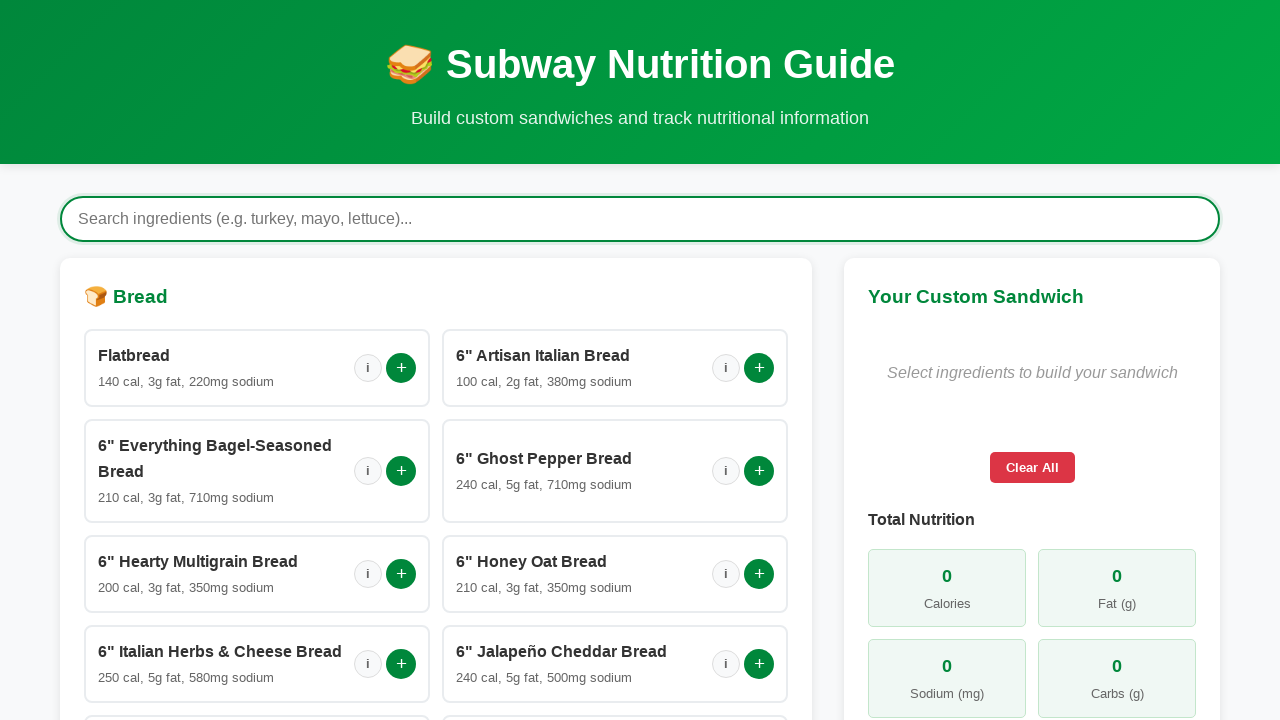

Verified categories are visible again: found 5 visible categories
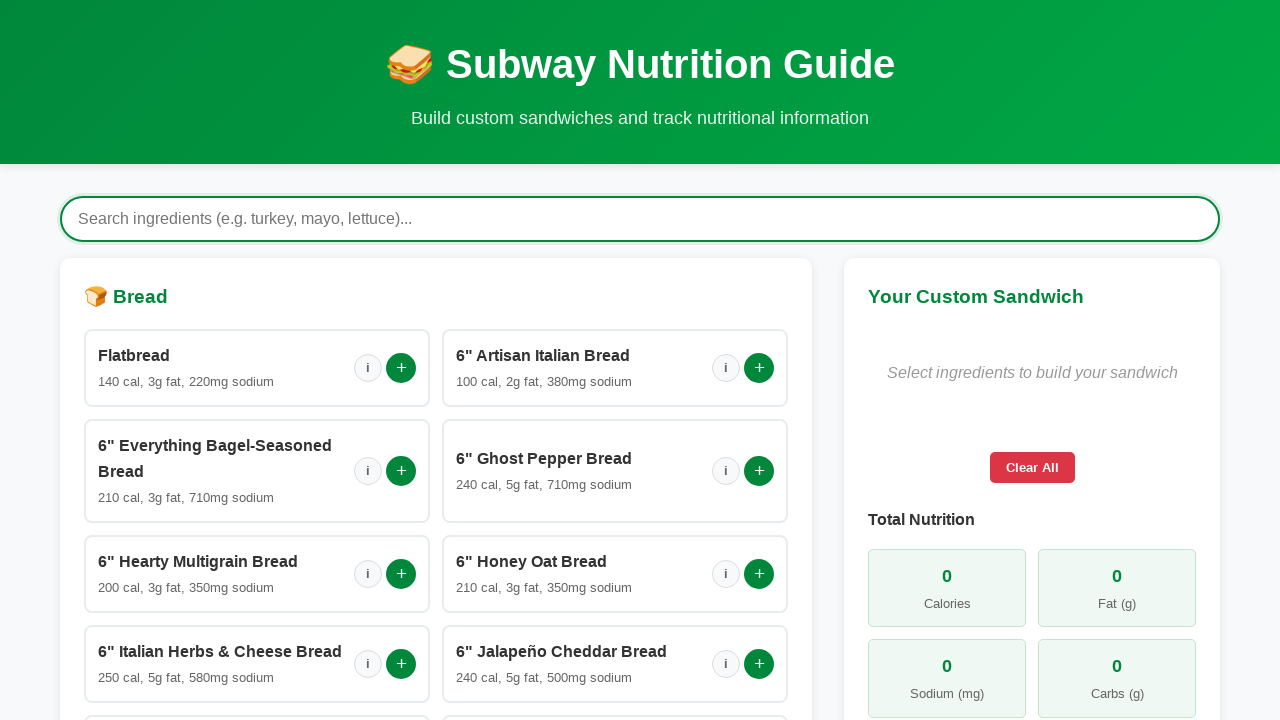

Assertion passed: categories restored after clearing search
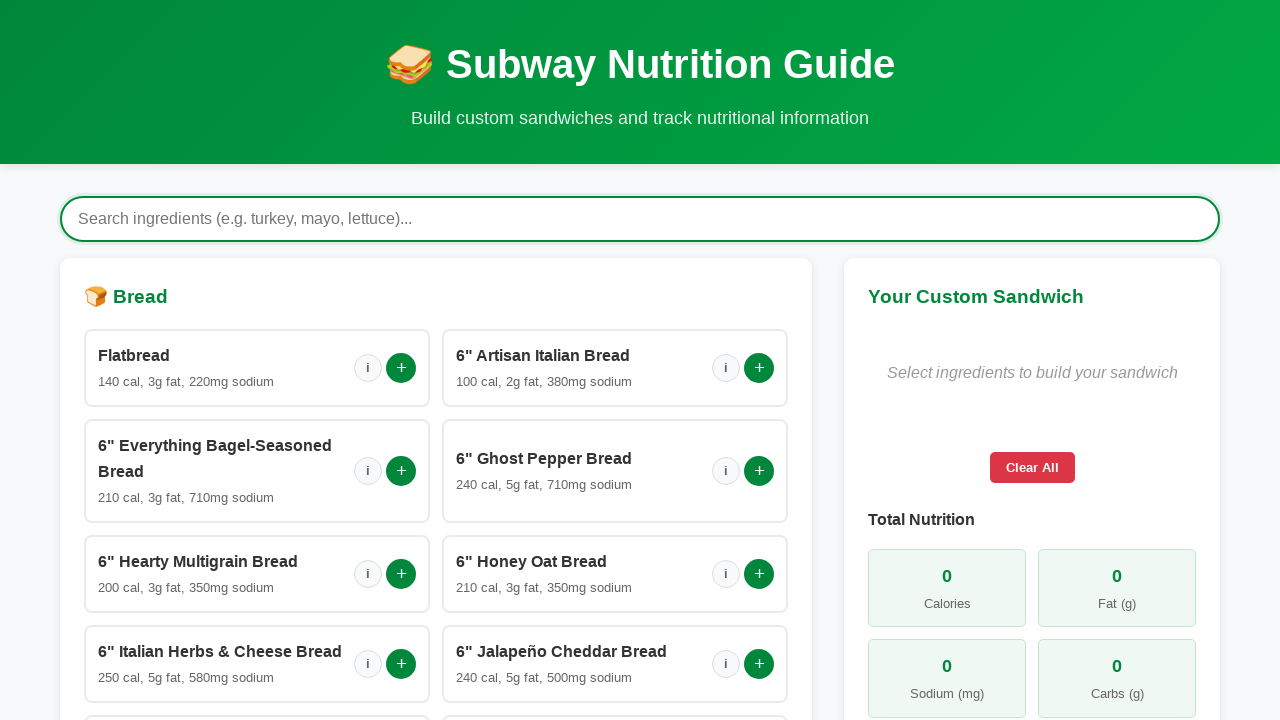

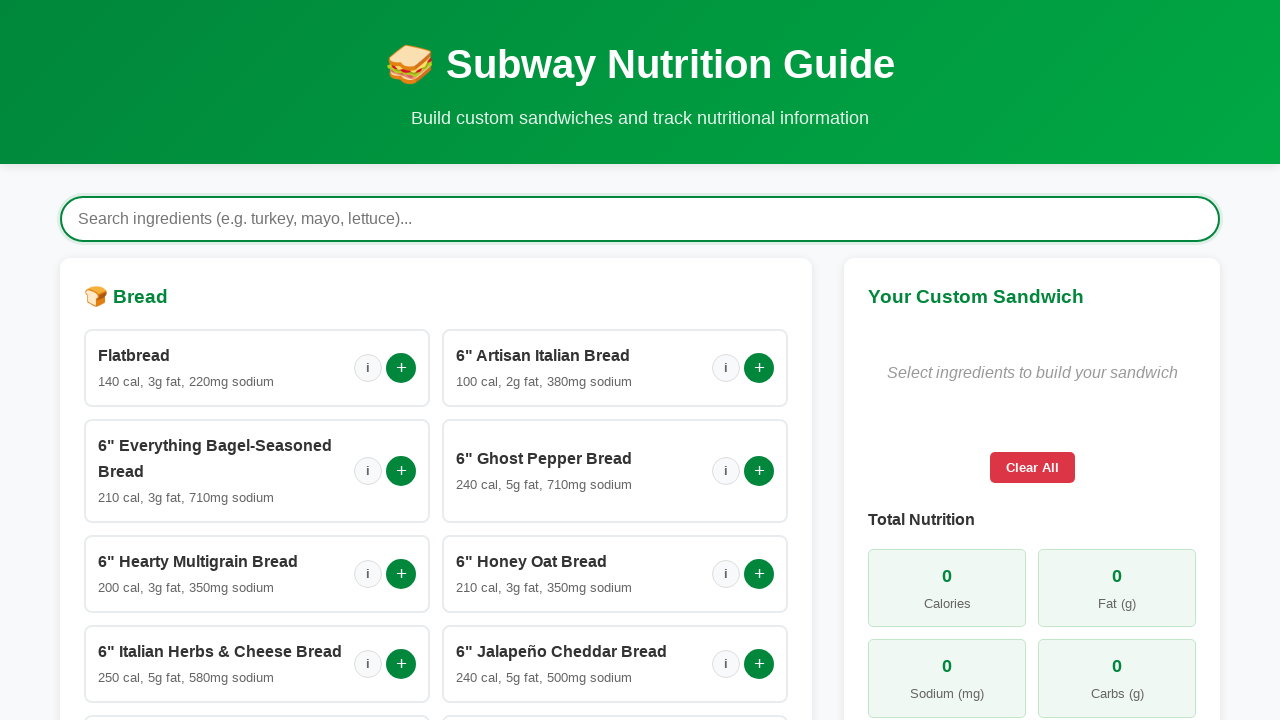